Tests radio button functionality by checking each of three radio buttons sequentially and verifying they become checked

Starting URL: https://rahulshettyacademy.com/AutomationPractice/

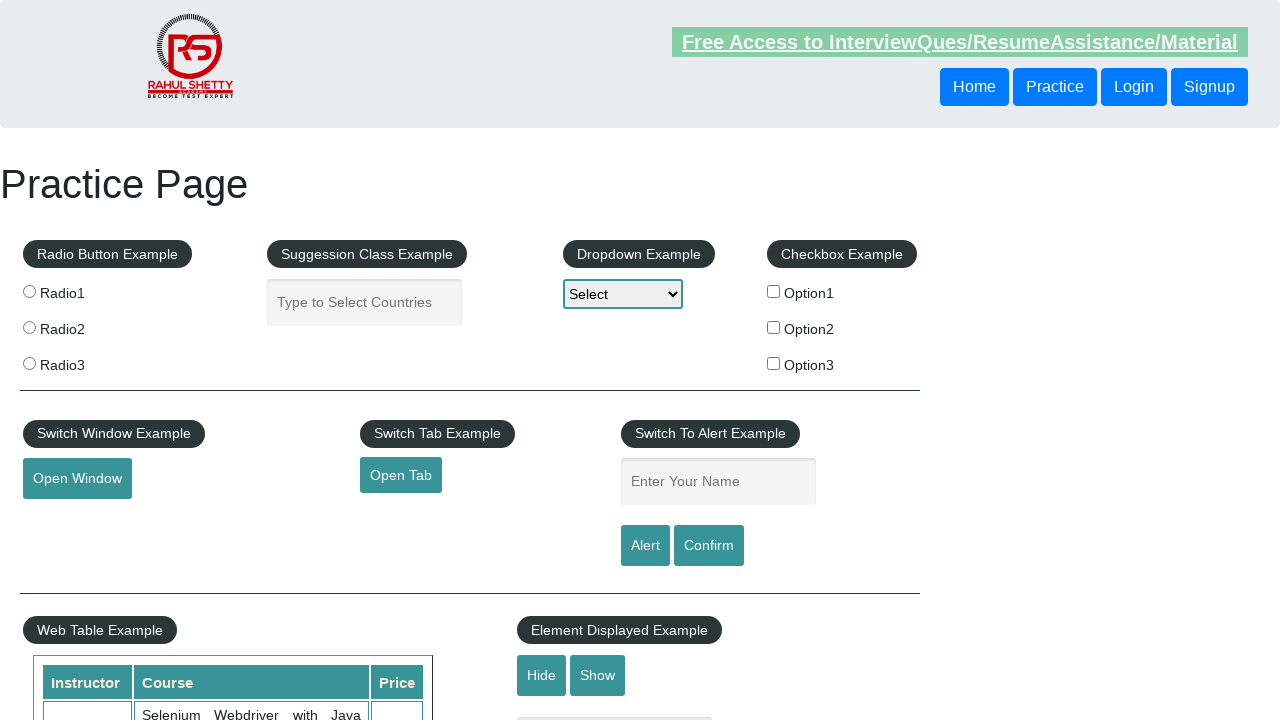

Checked radio button 1 at (29, 291) on input.radioButton[value='radio1']
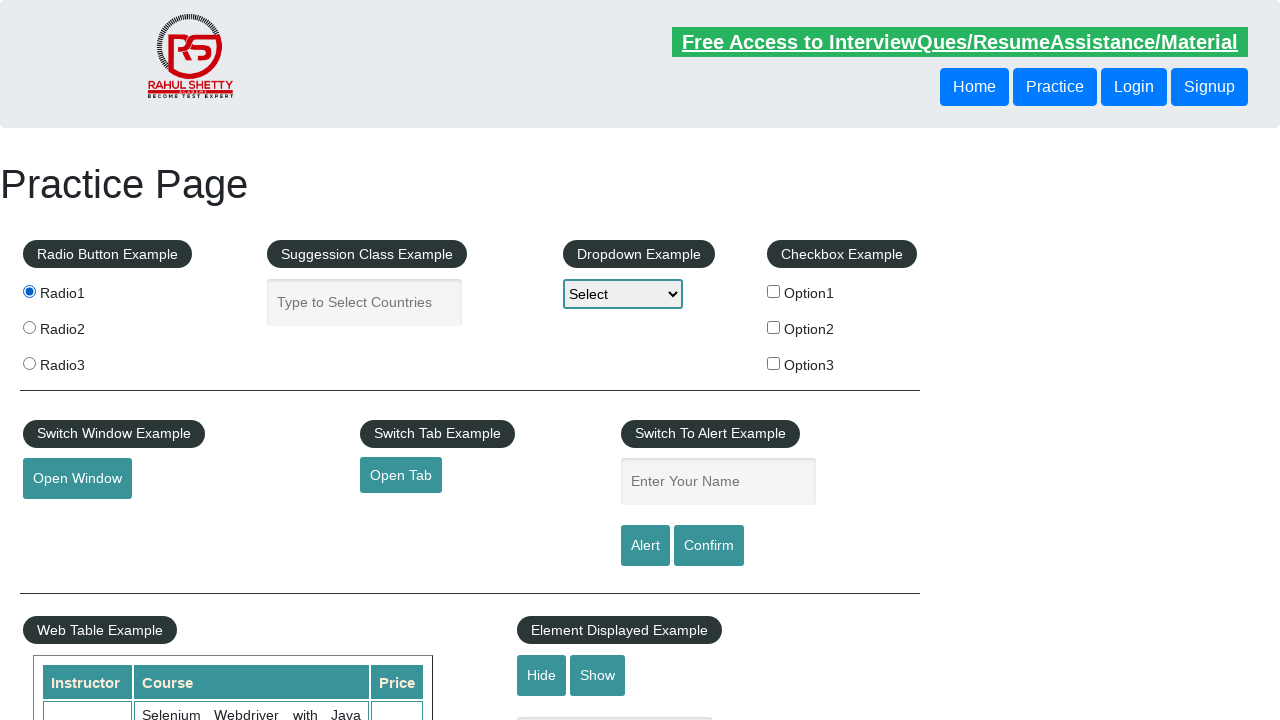

Verified radio button 1 is checked
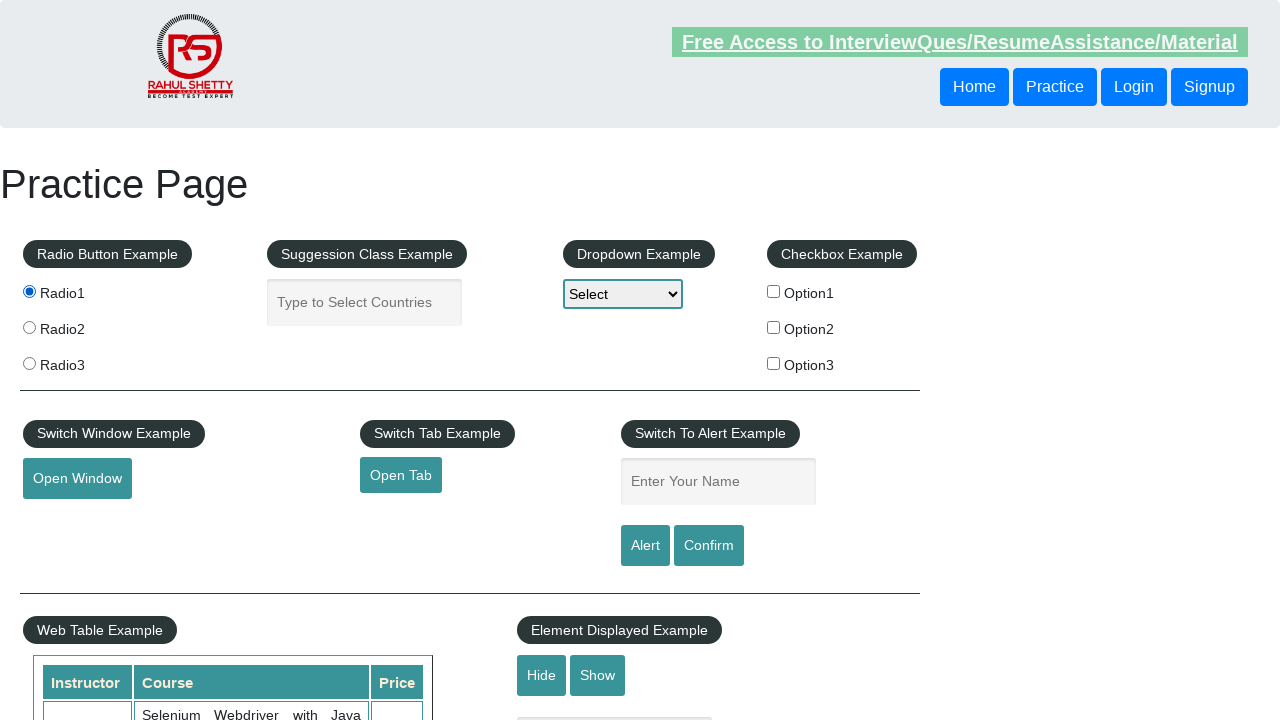

Checked radio button 2 at (29, 327) on input.radioButton[value='radio2']
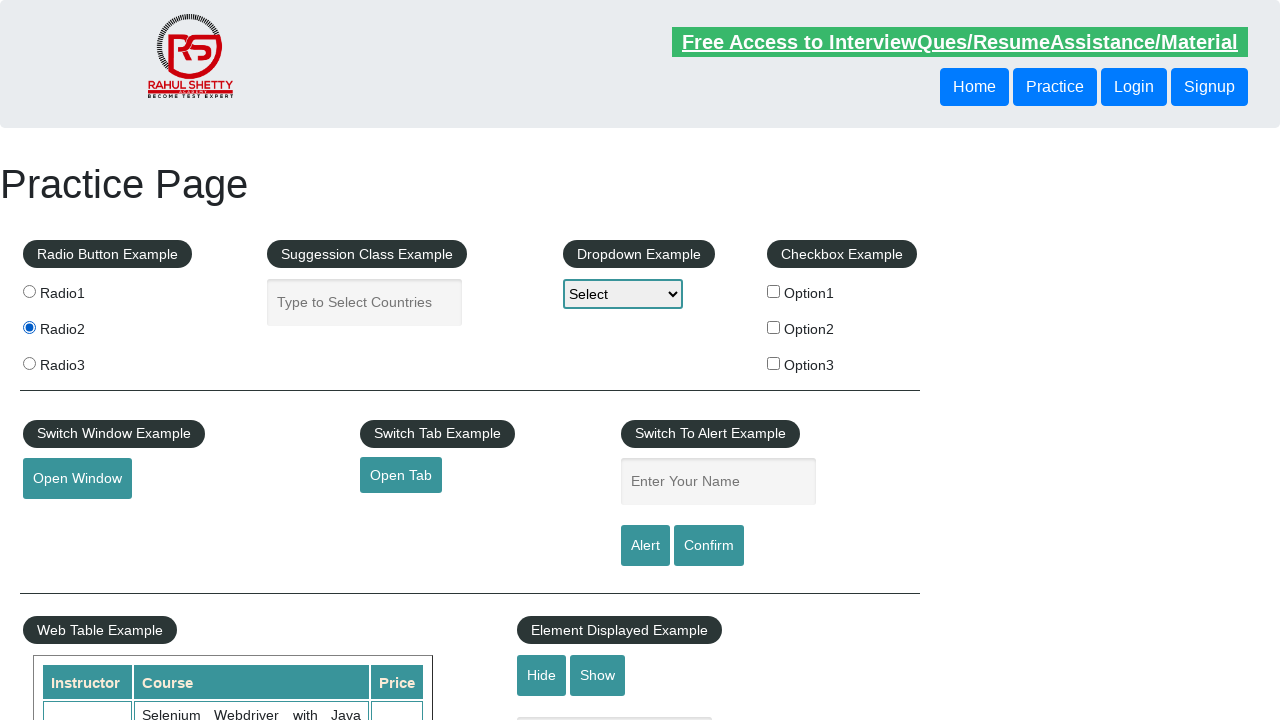

Verified radio button 2 is checked
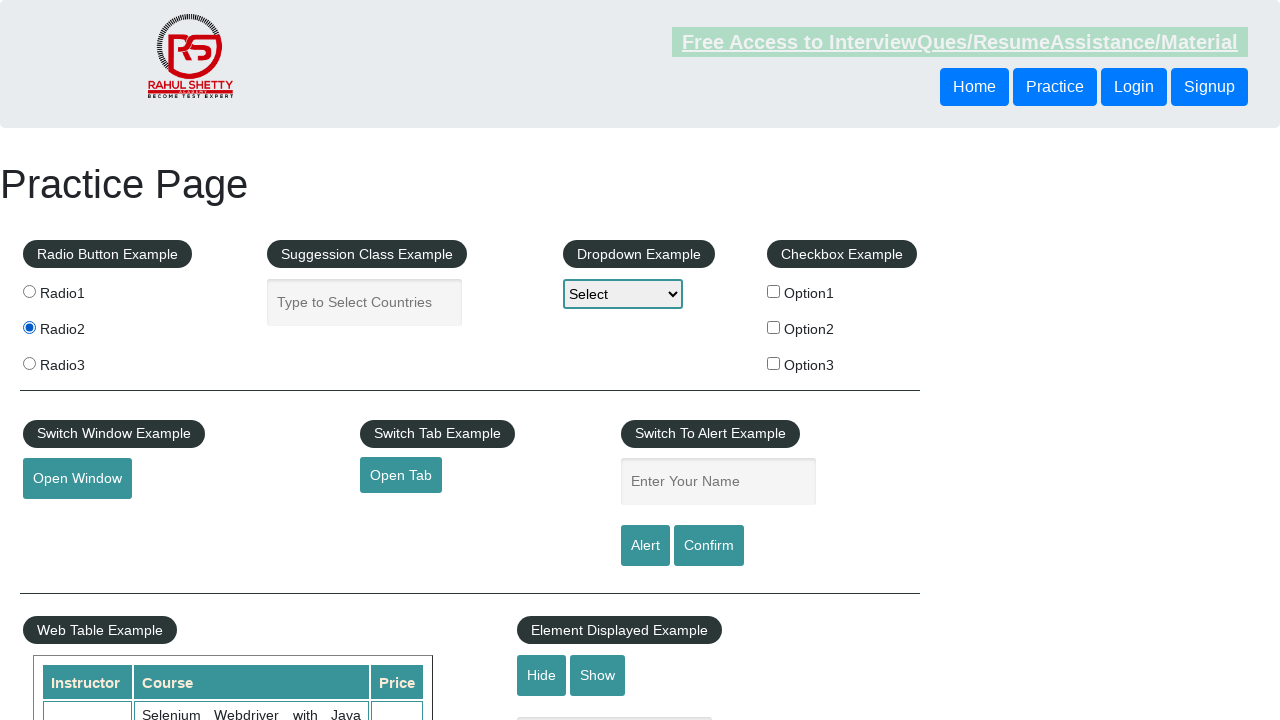

Checked radio button 3 at (29, 363) on input.radioButton[value='radio3']
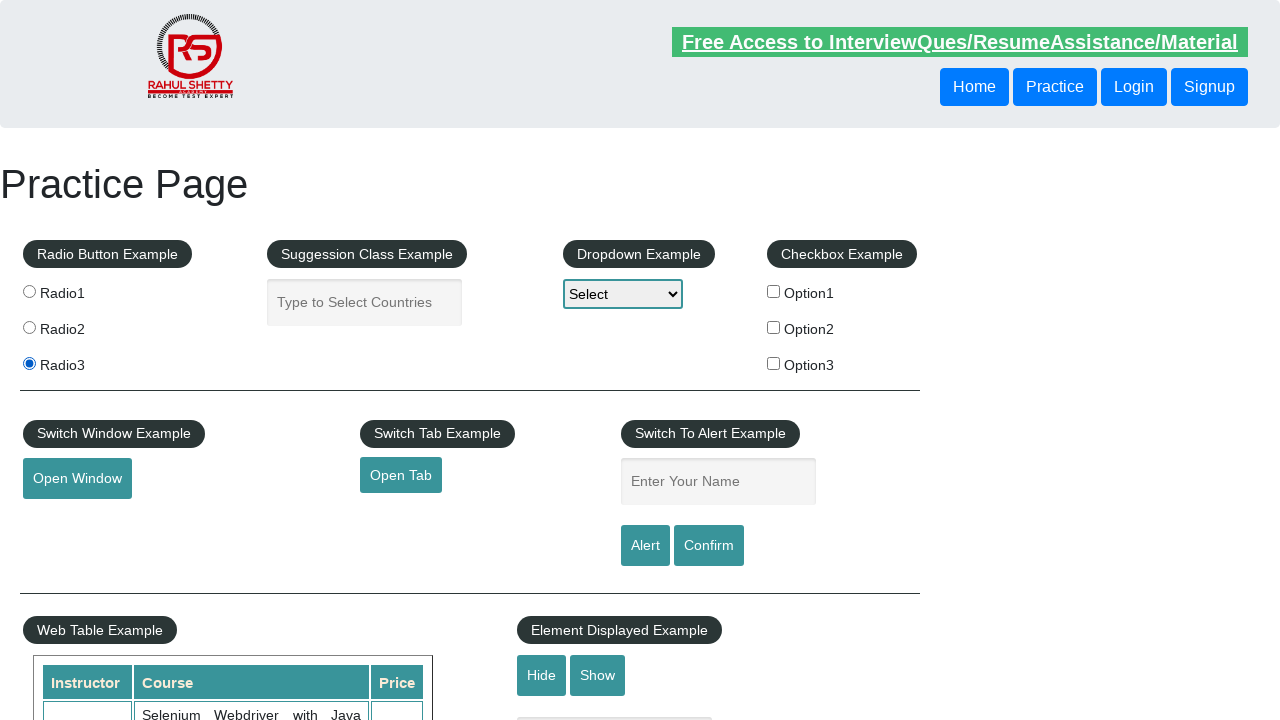

Verified radio button 3 is checked
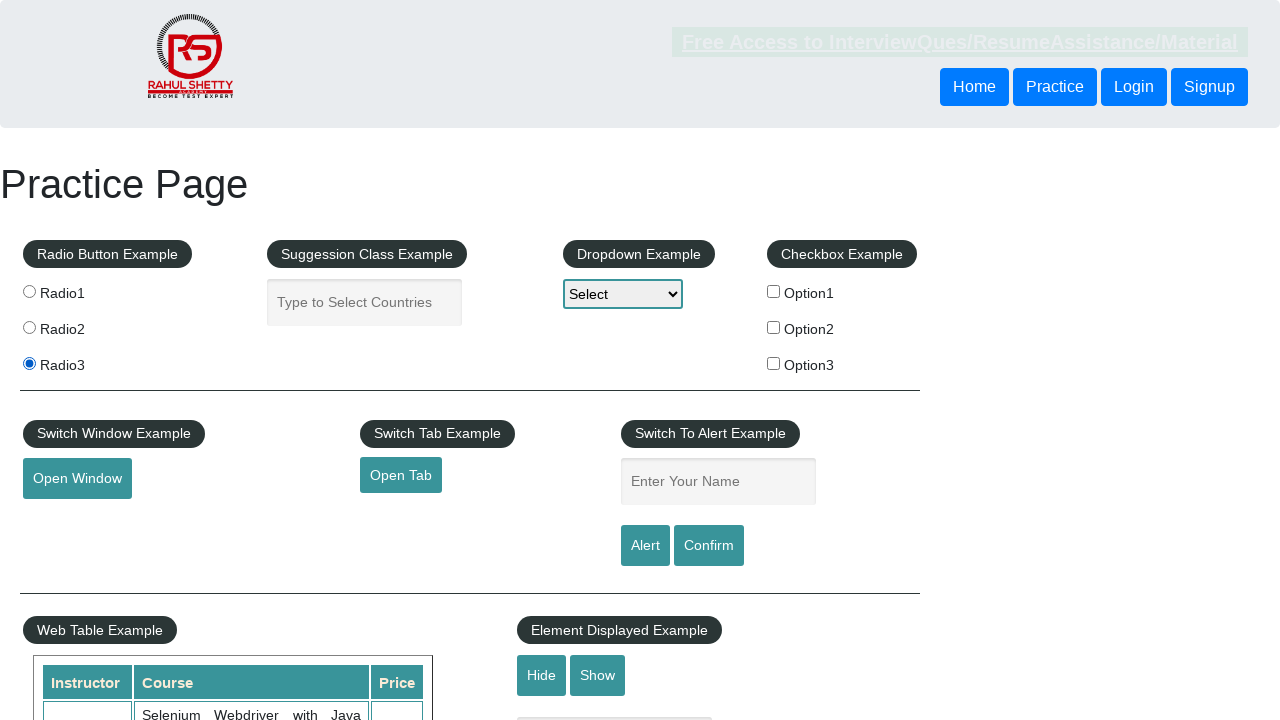

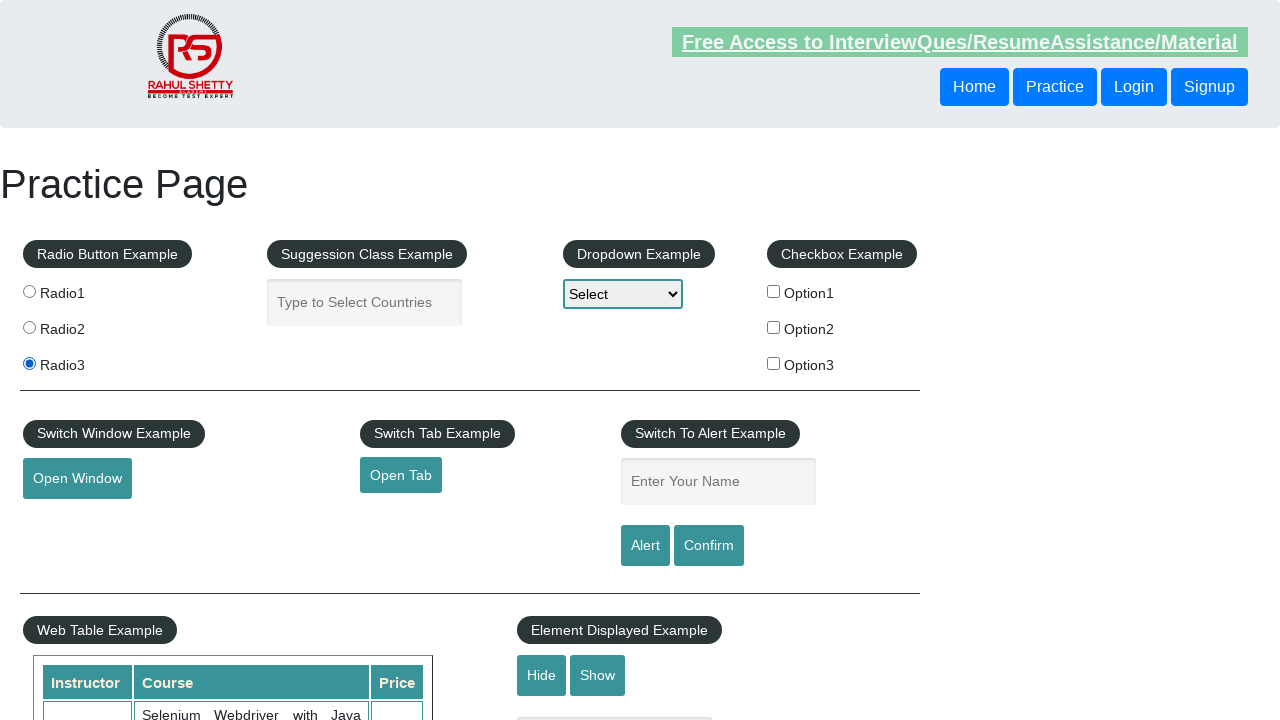